Tests adding a new note and then deleting it by clicking the delete button and verifying the note is removed

Starting URL: http://backbone-testing.com/notes/app/

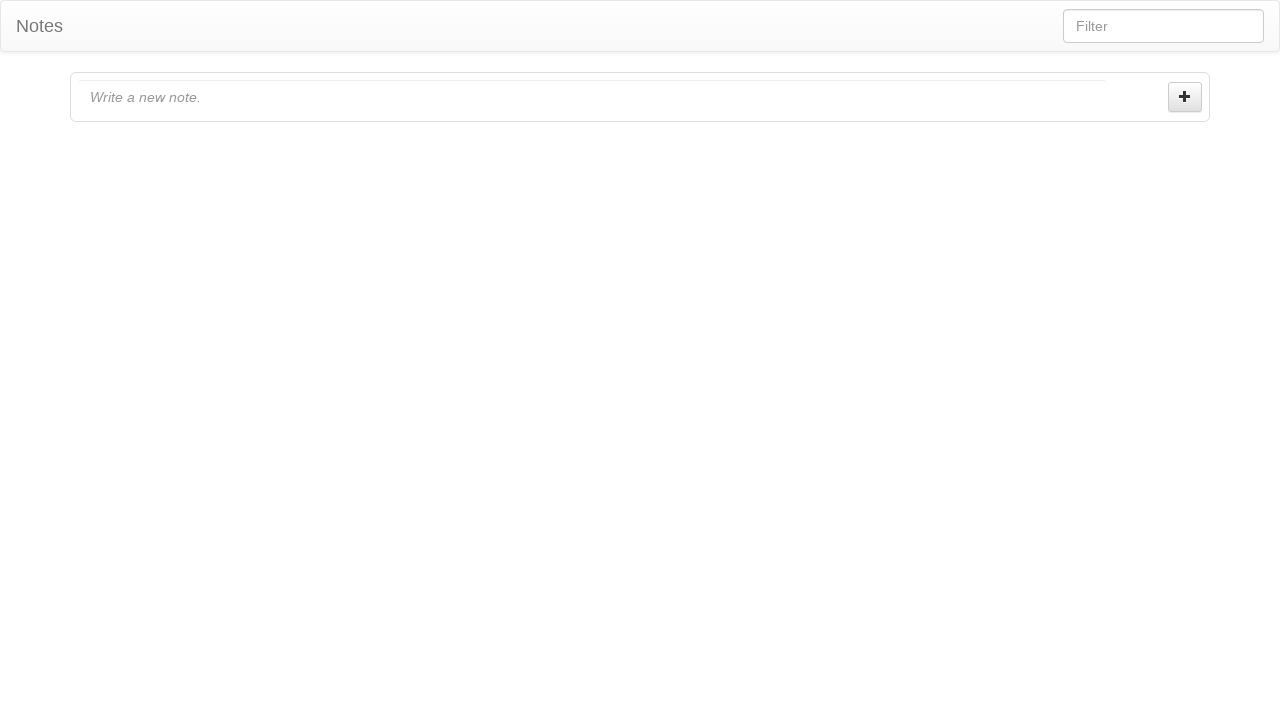

Navigated to notes app
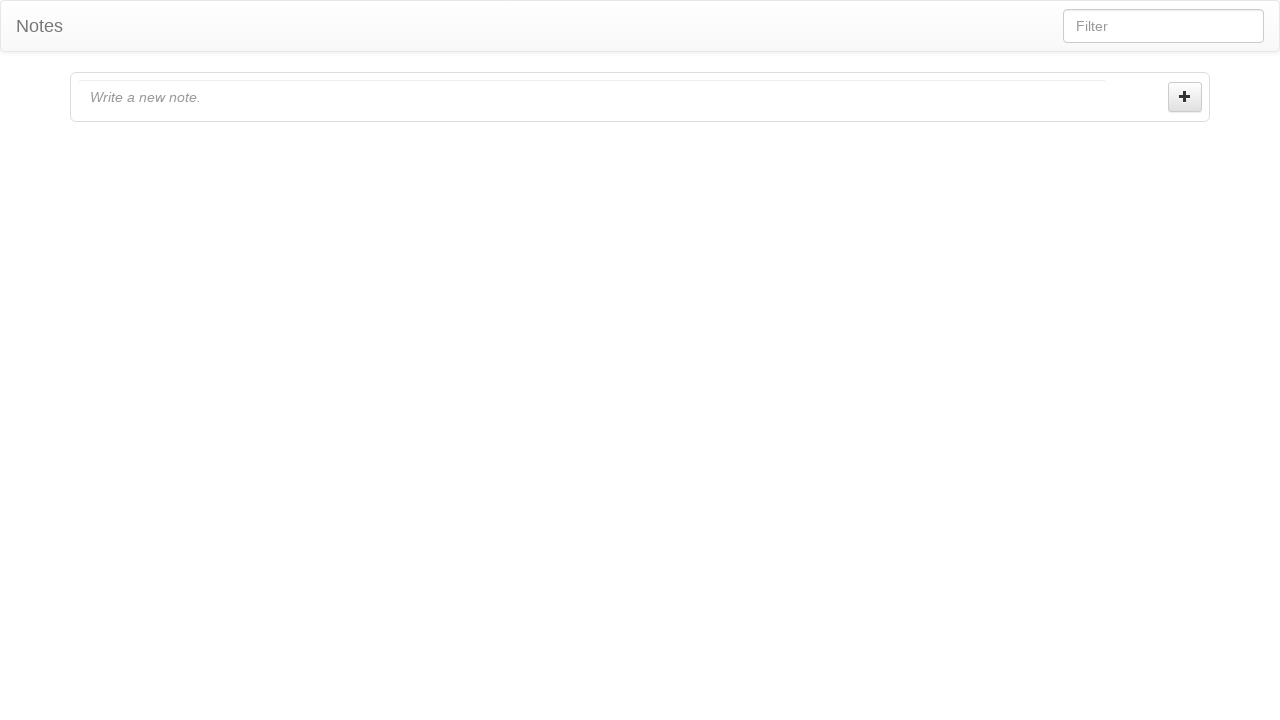

Filled note title input with 'Delete Test' on input#note-new-input
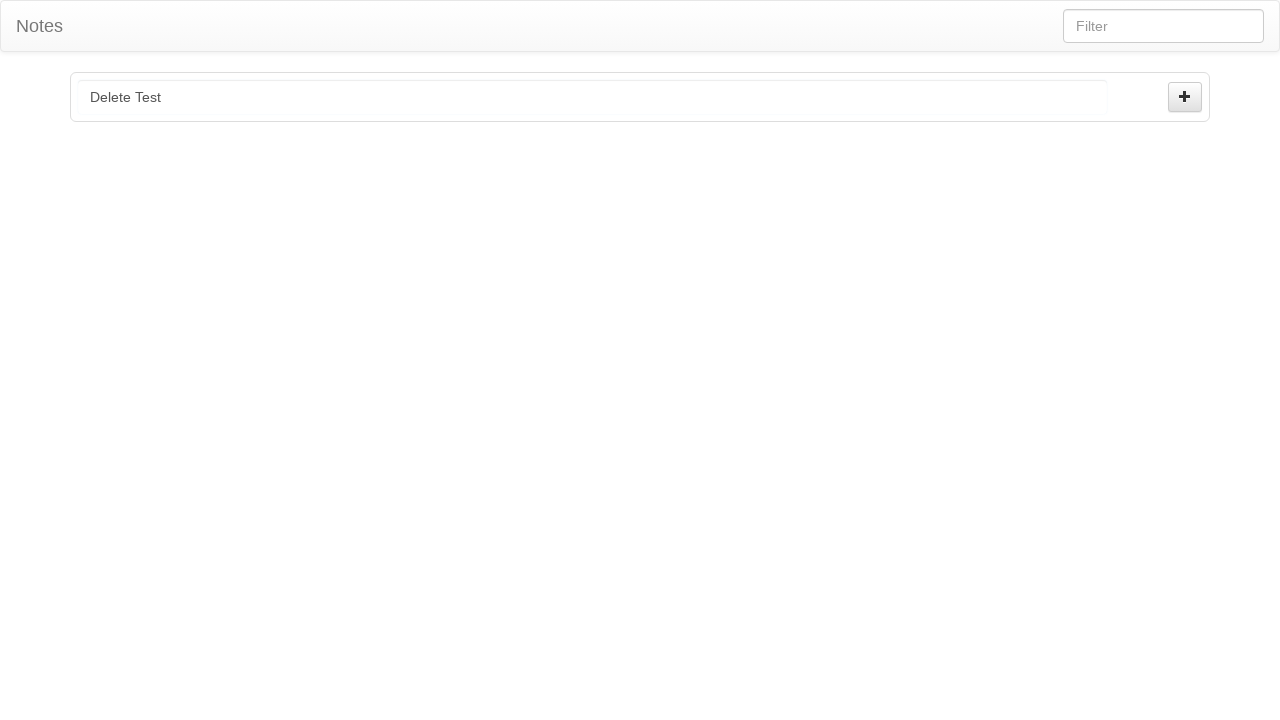

Clicked create button to add the note at (1185, 97) on button#note-create
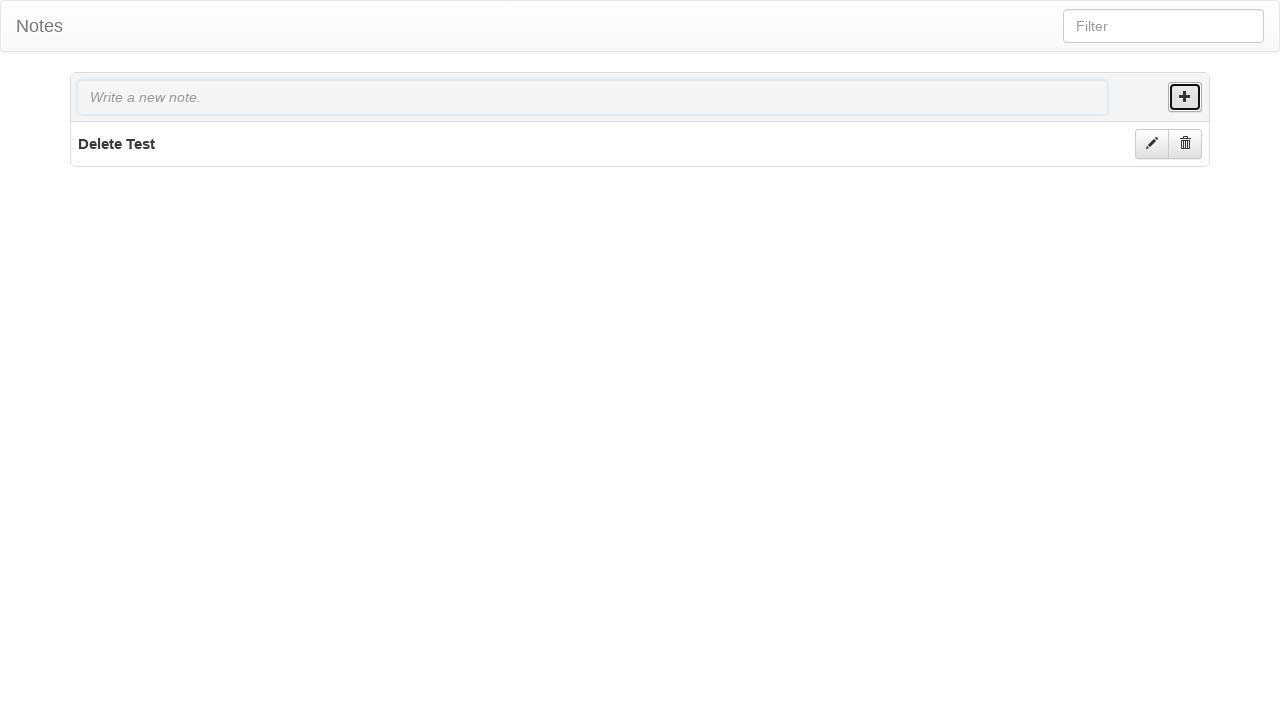

Note title element appeared
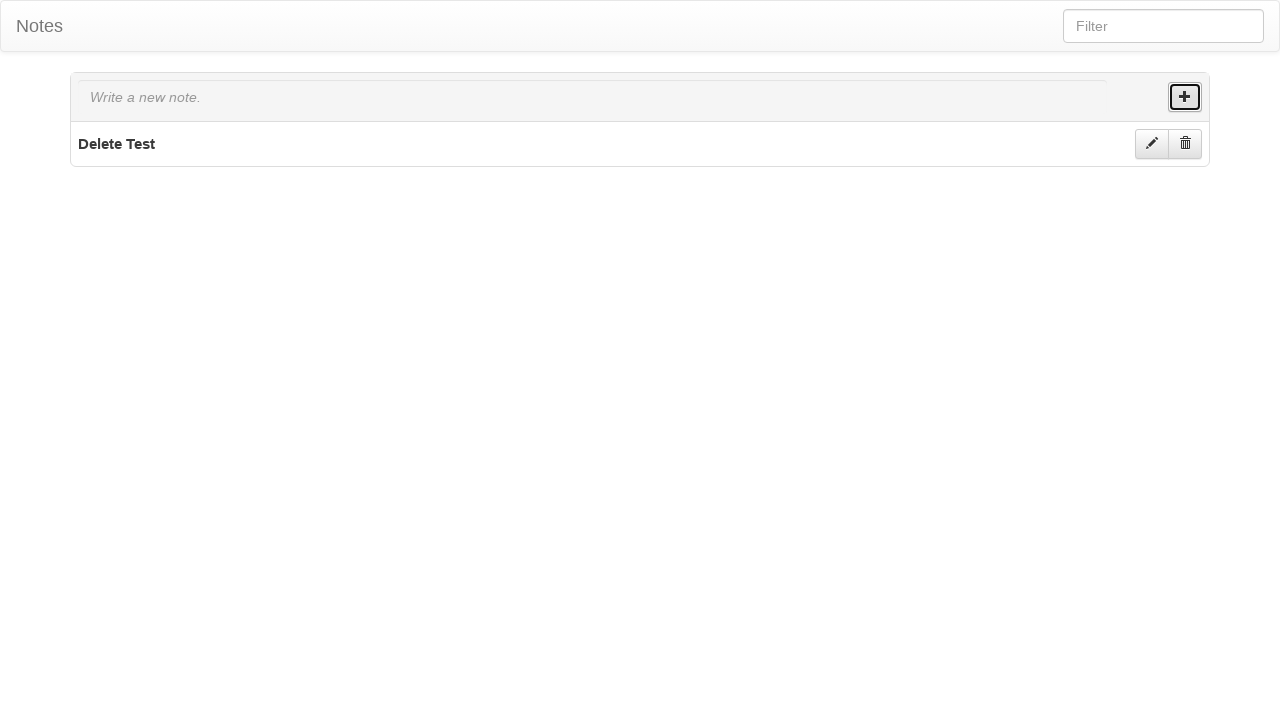

Retrieved note title text content
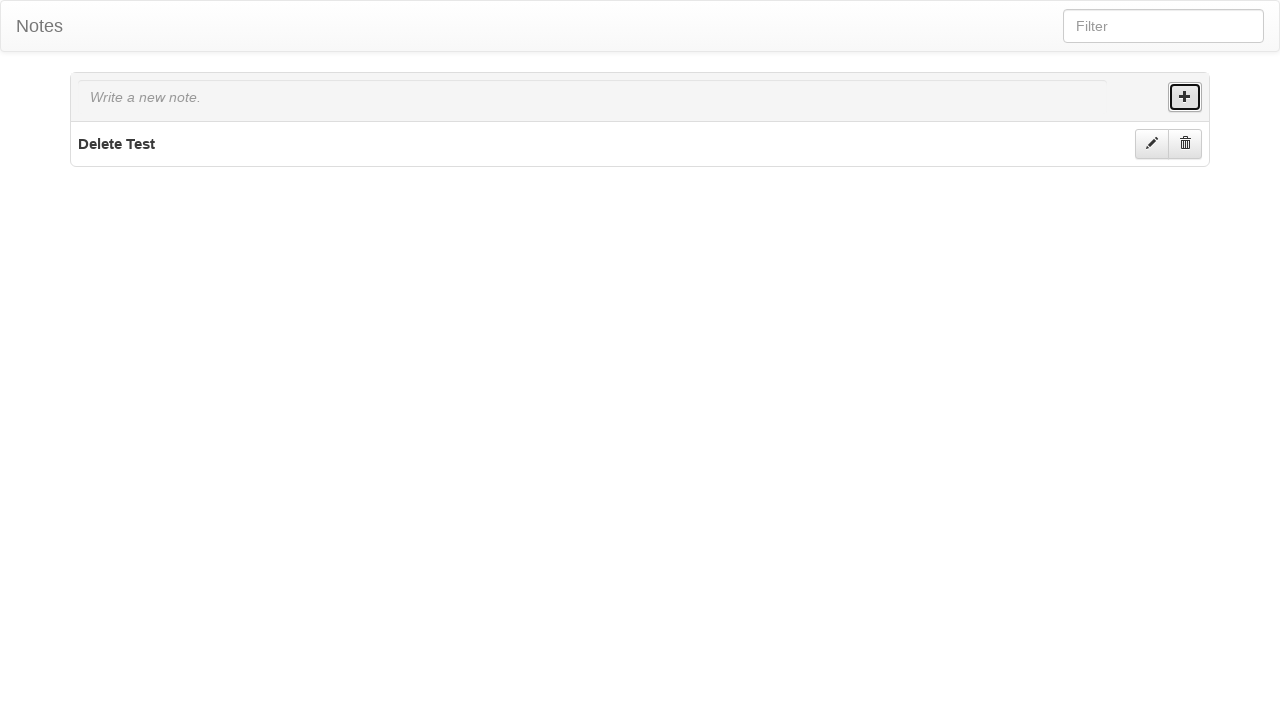

Verified note title matches 'Delete Test'
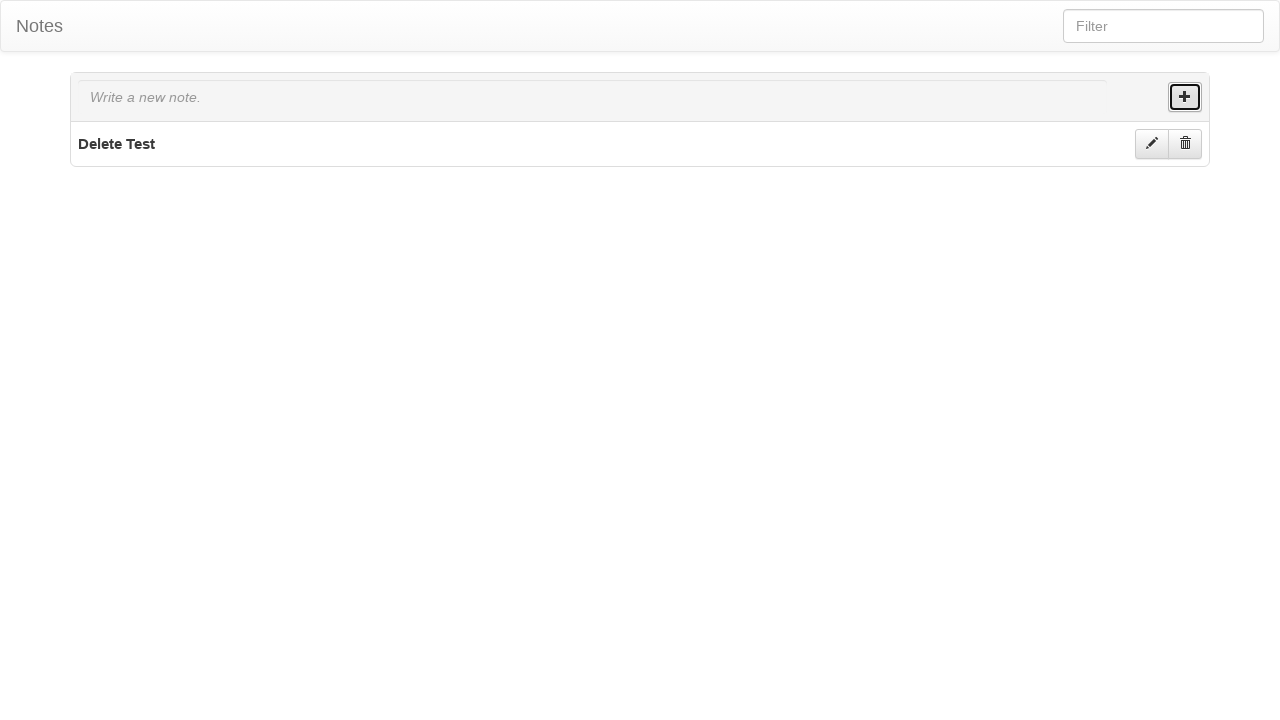

Clicked delete button to remove the note at (1185, 144) on .notes-item .note-delete
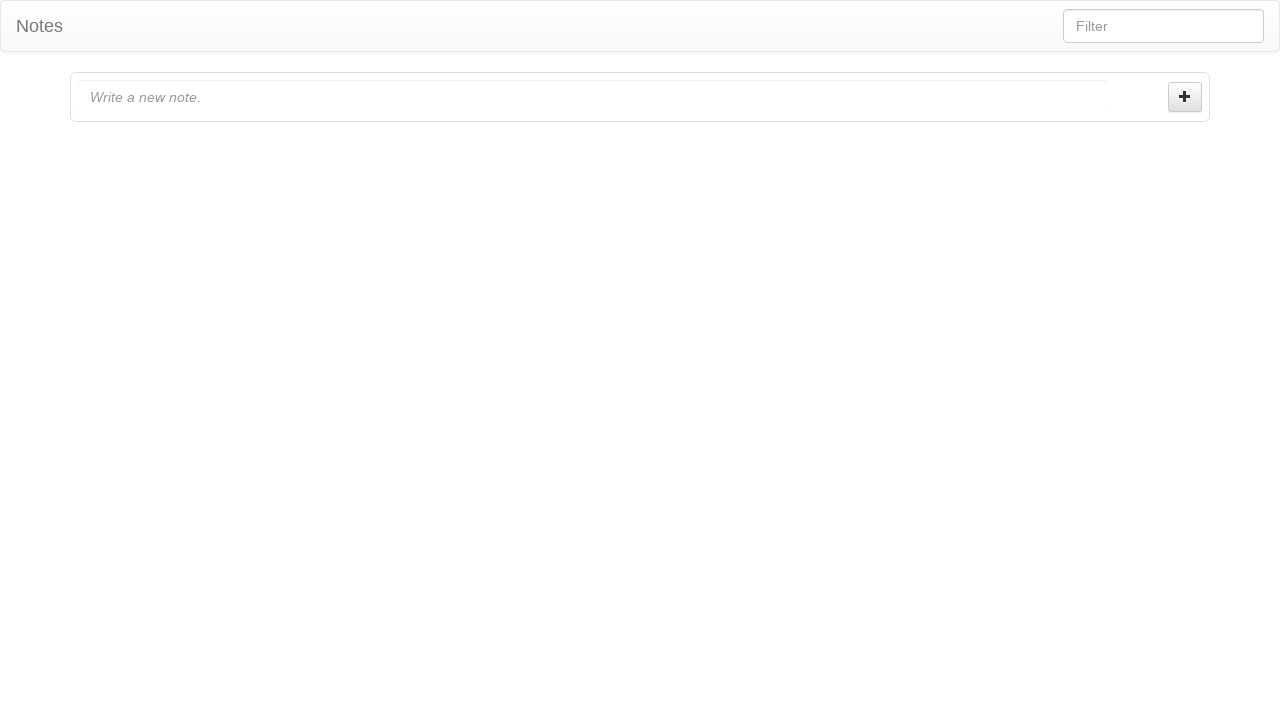

Verified note was deleted and delete button is no longer visible
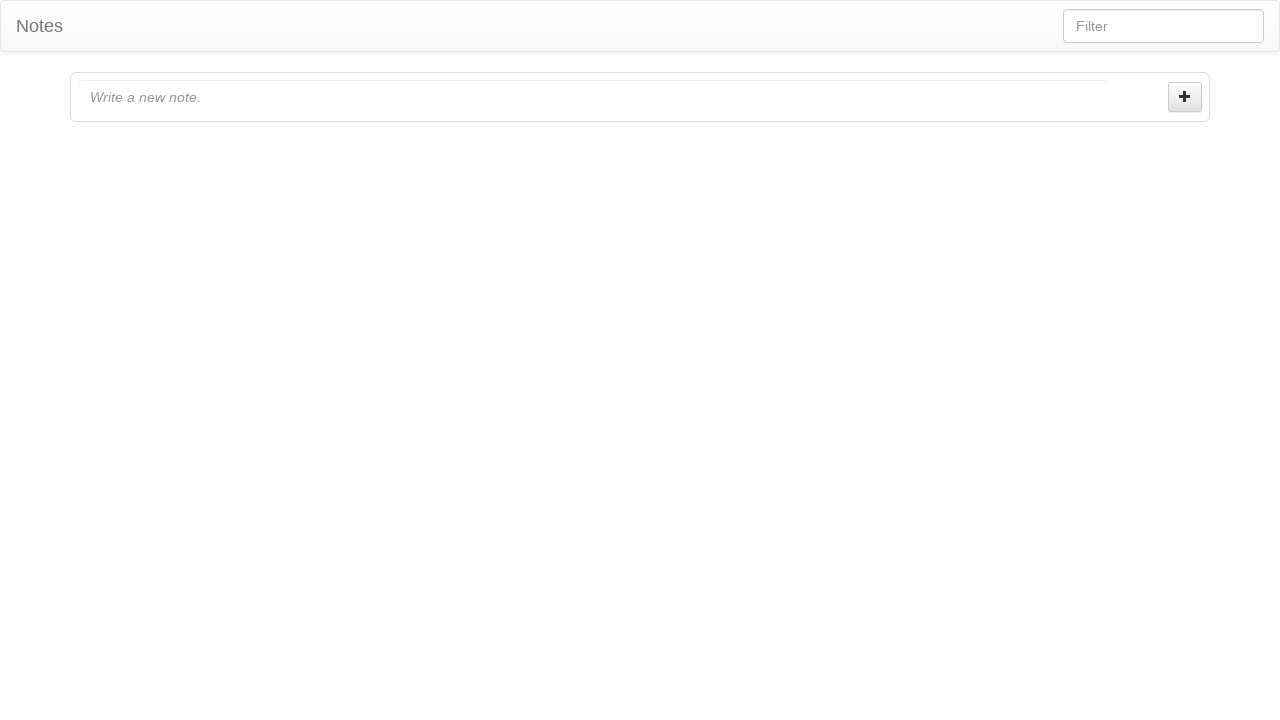

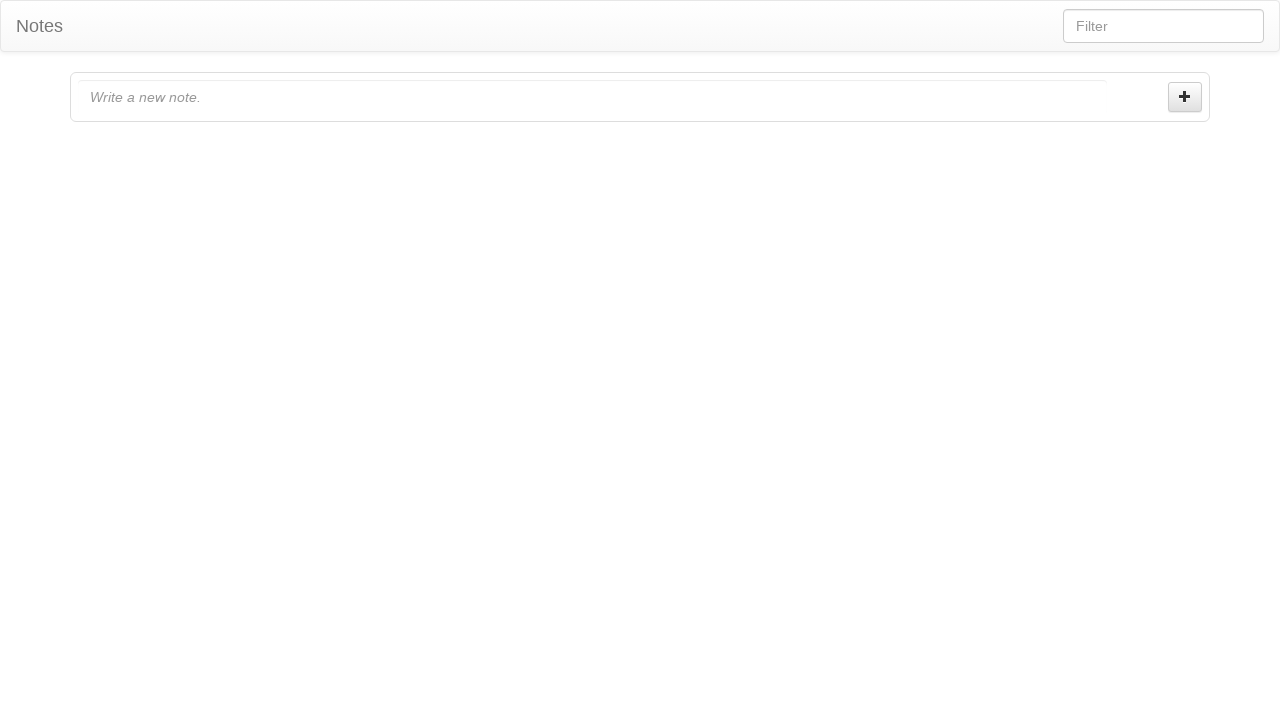